Tests form submission on Sauce Demo site by finding all input elements and filling username, password, then clicking login button

Starting URL: https://www.saucedemo.com/

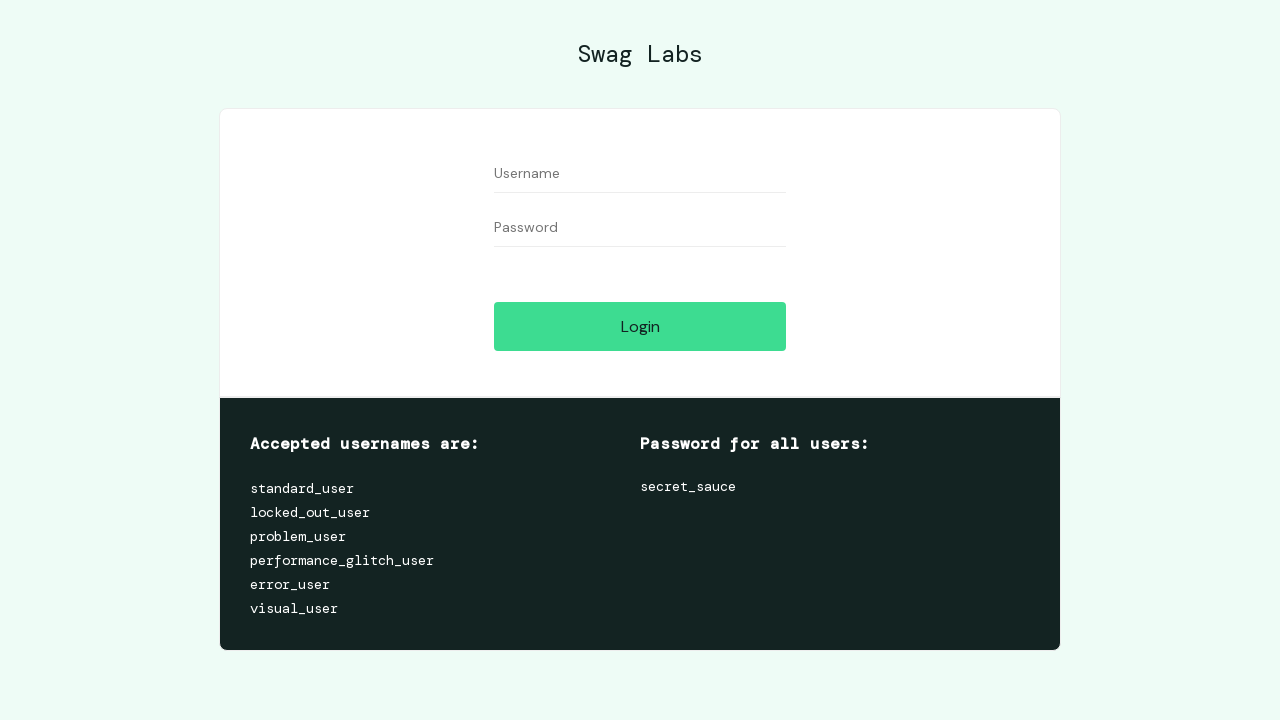

Located all input elements on the Sauce Demo login page
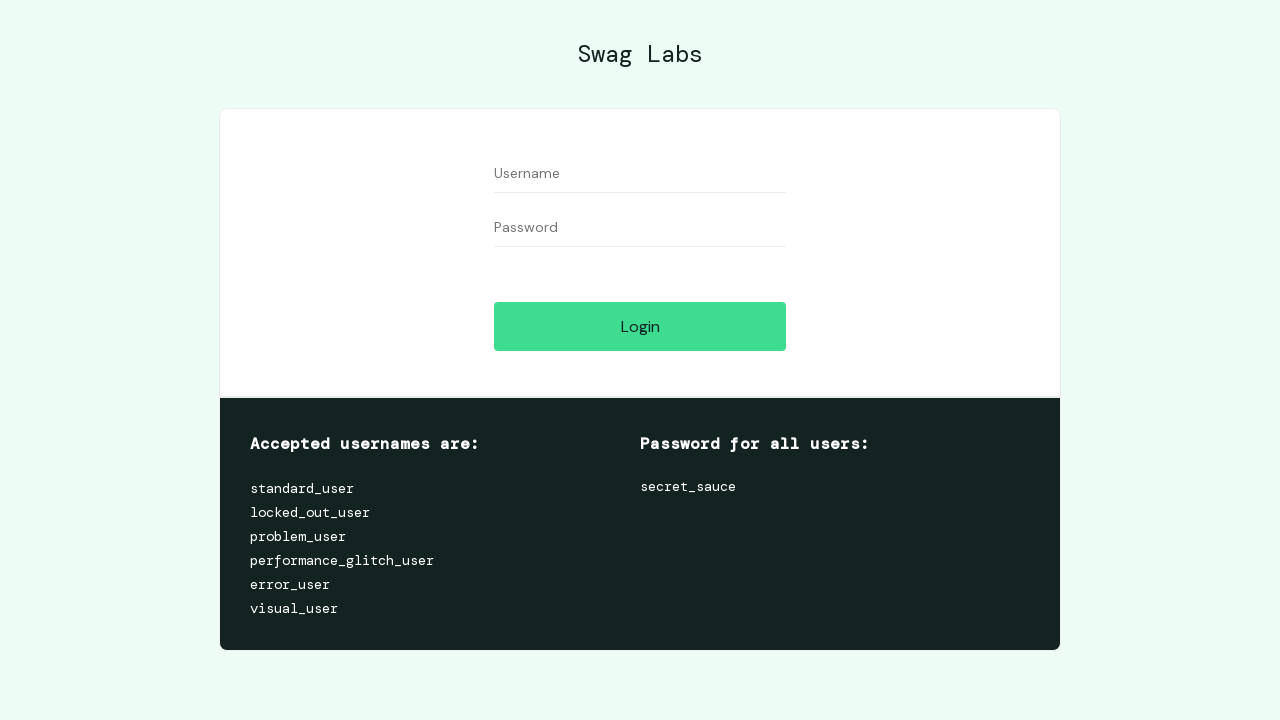

Filled username field with 'standard_user' on input >> nth=0
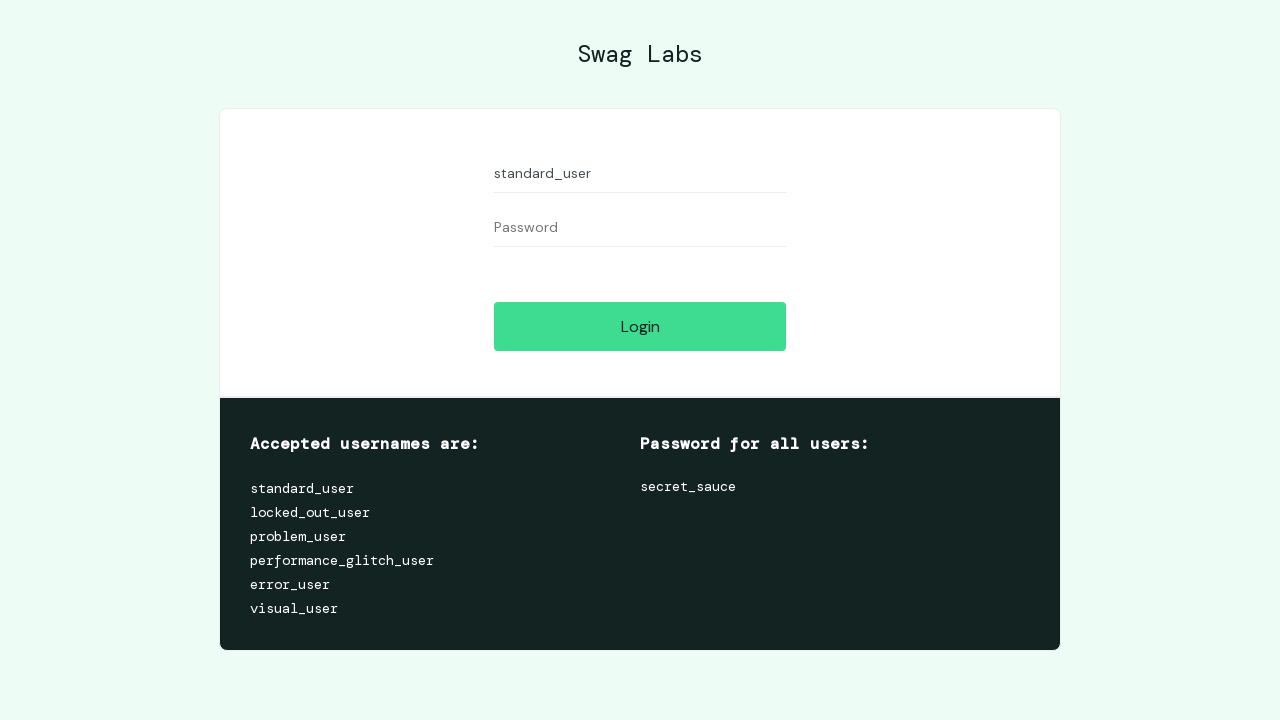

Filled password field with 'secret_sauce' on input >> nth=1
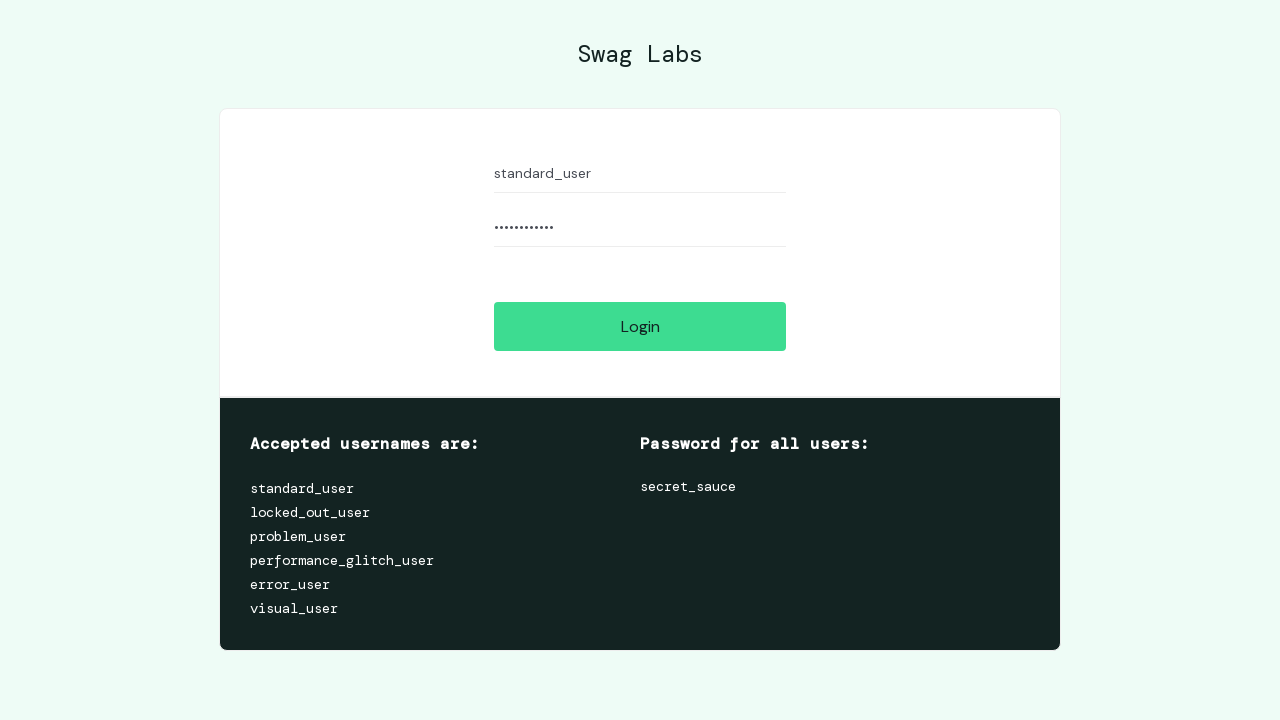

Clicked login button to submit form at (640, 326) on input >> nth=2
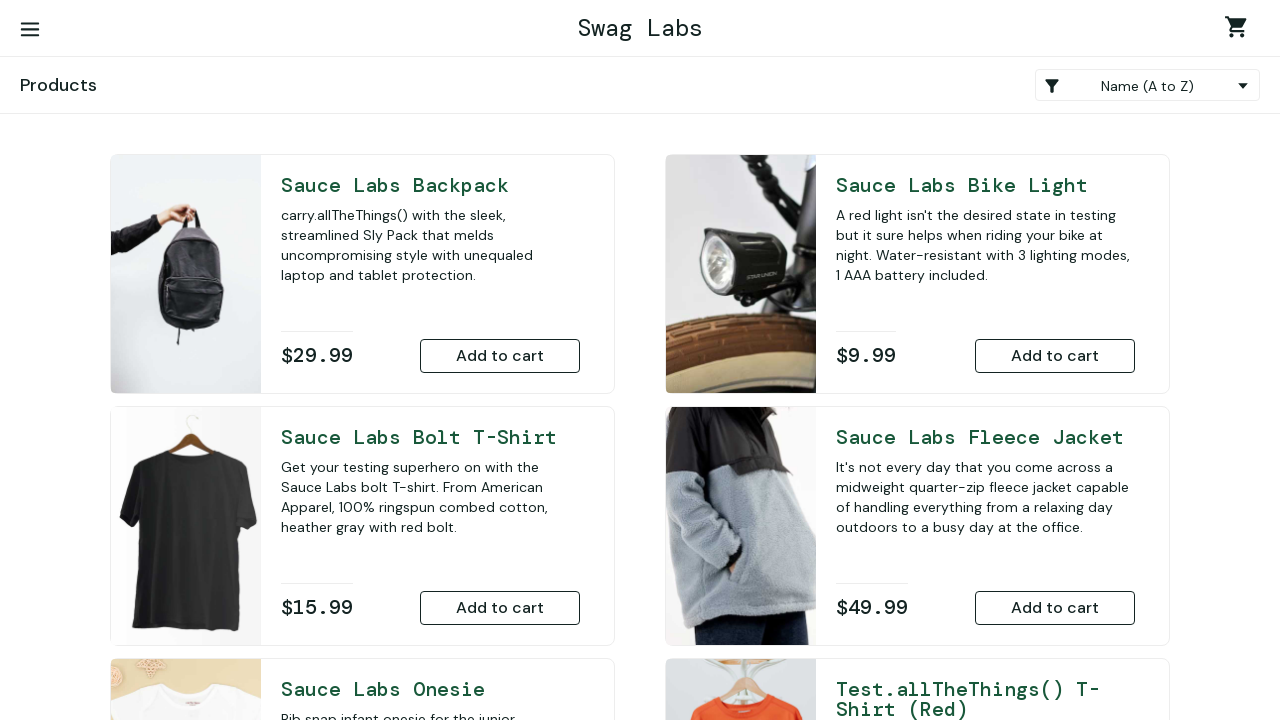

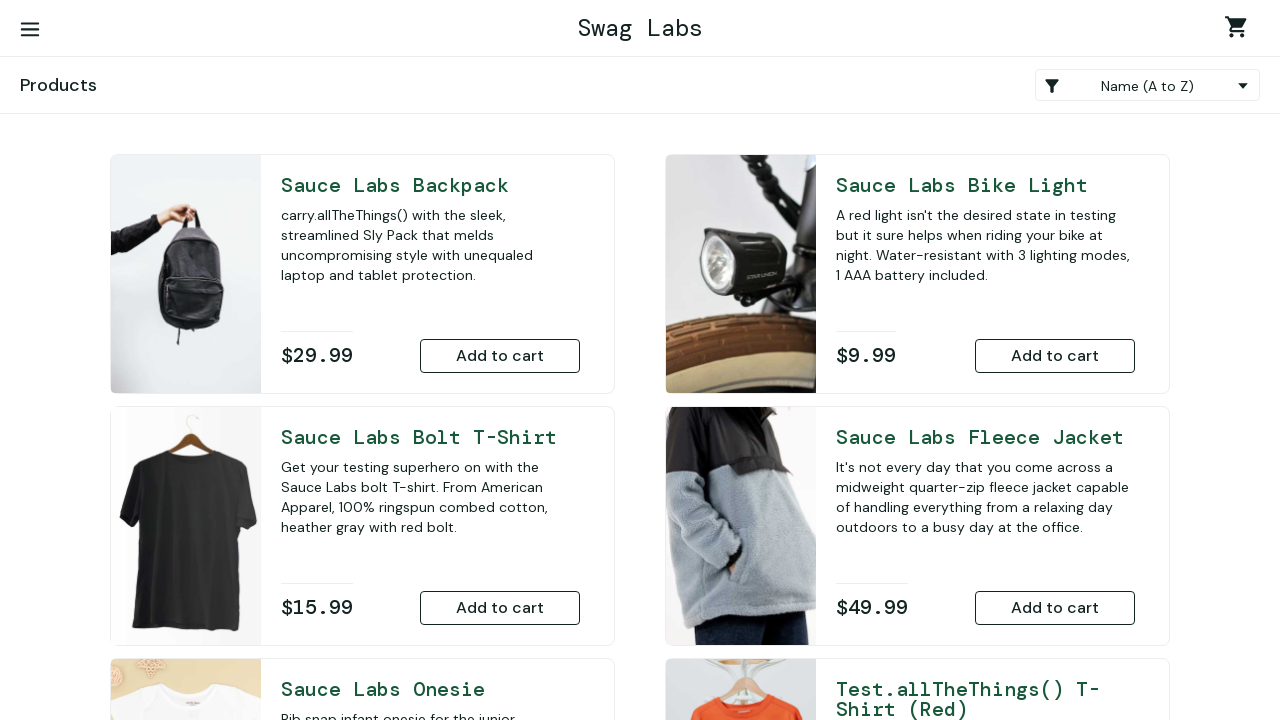